Tests text input functionality by entering a new button name and verifying the button text updates accordingly

Starting URL: http://uitestingplayground.com/textinput

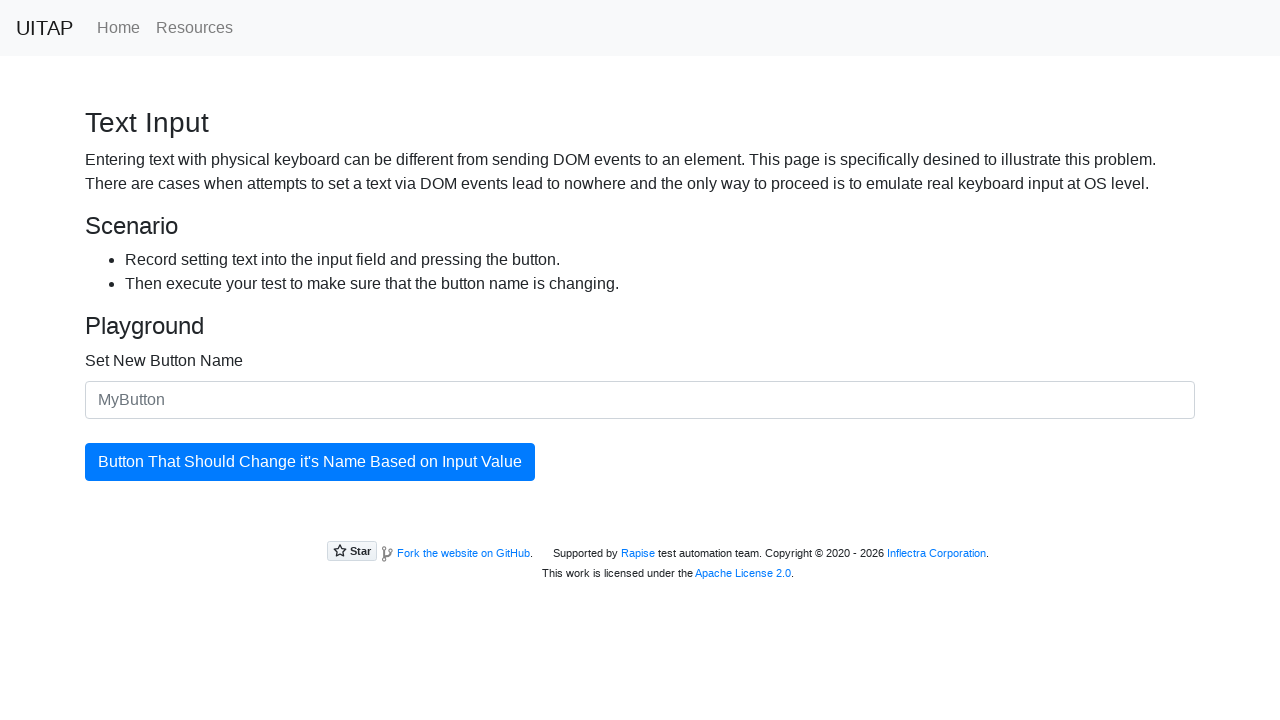

Filled text input field with 'My Custom Button' on #newButtonName
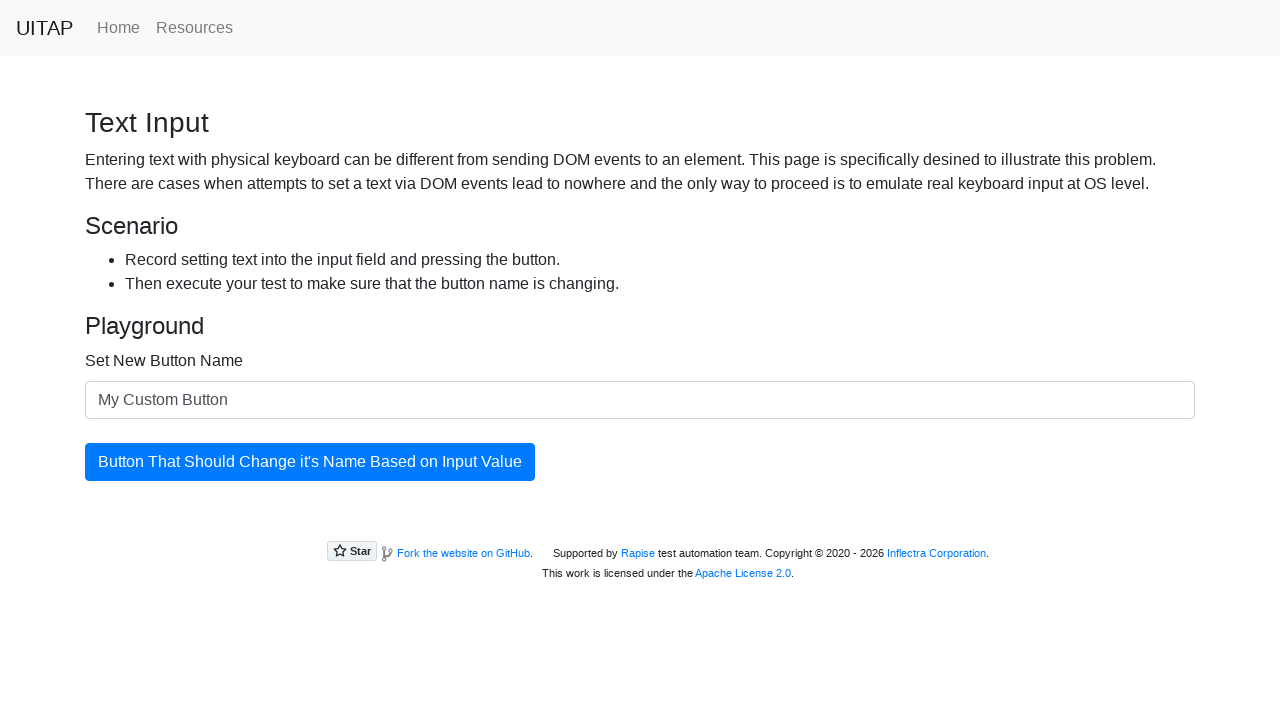

Clicked the updatingButton to apply new button name at (310, 462) on #updatingButton
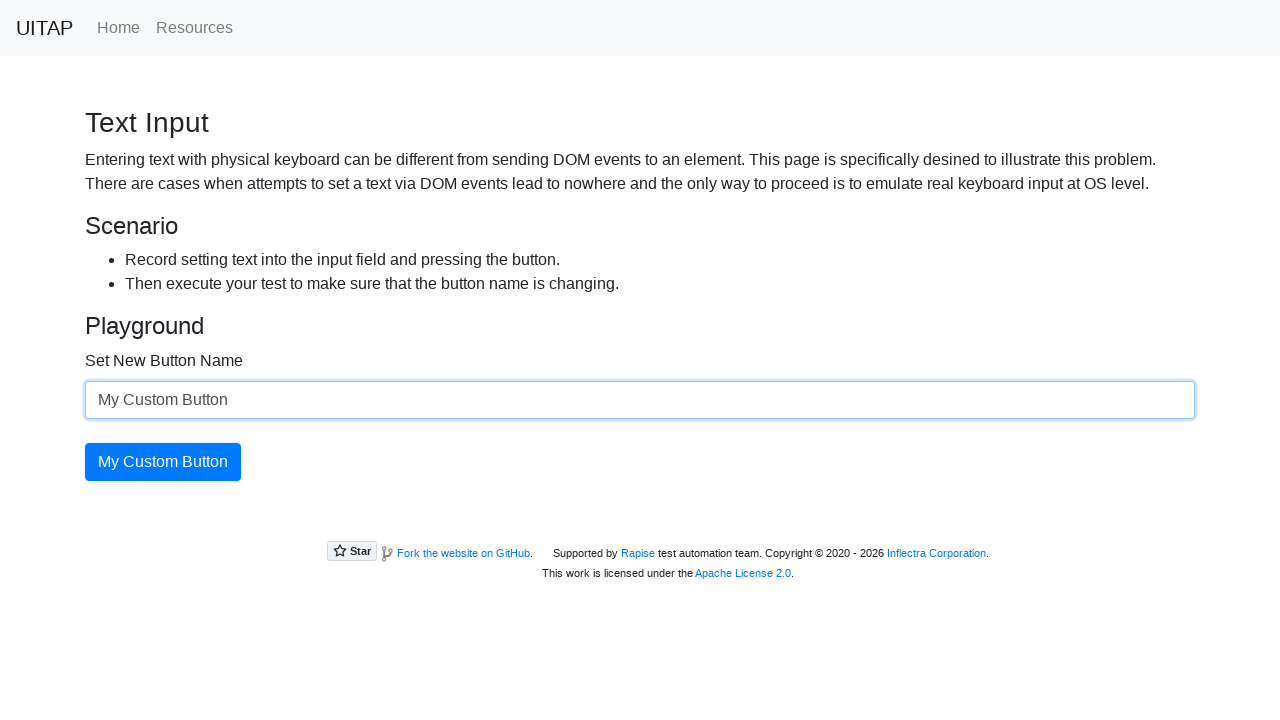

Retrieved updated button text: My Custom Button
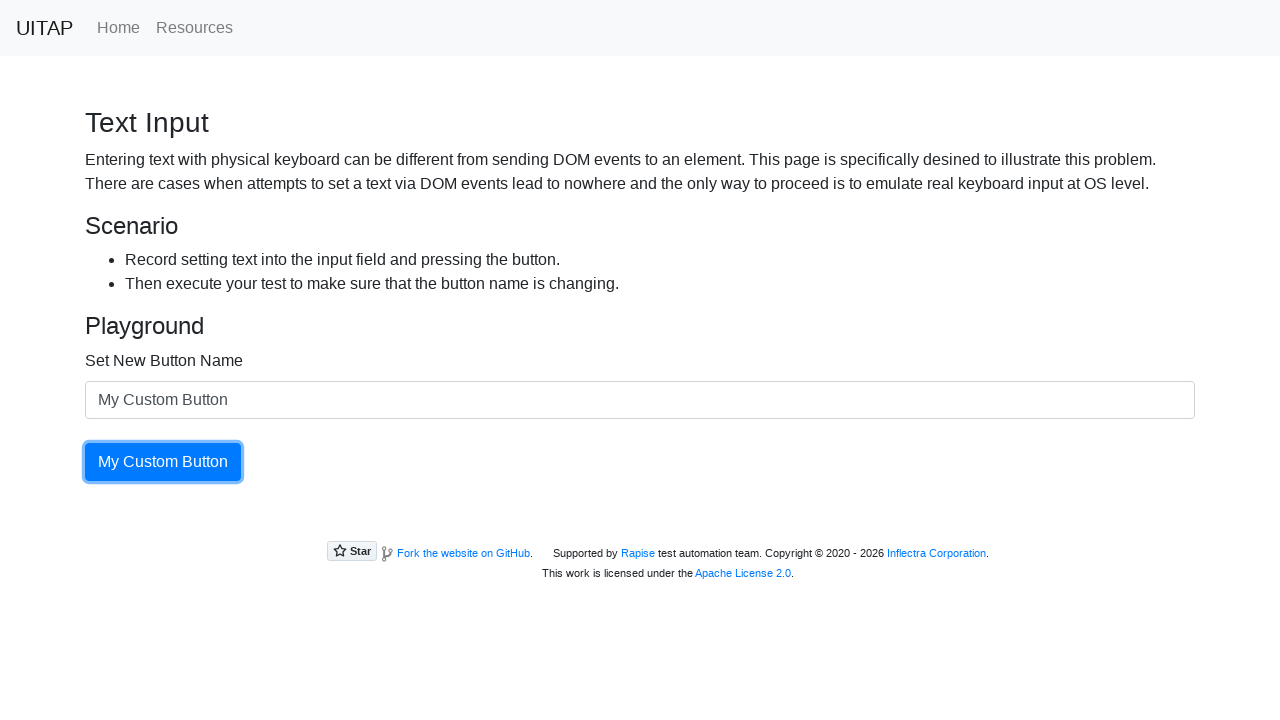

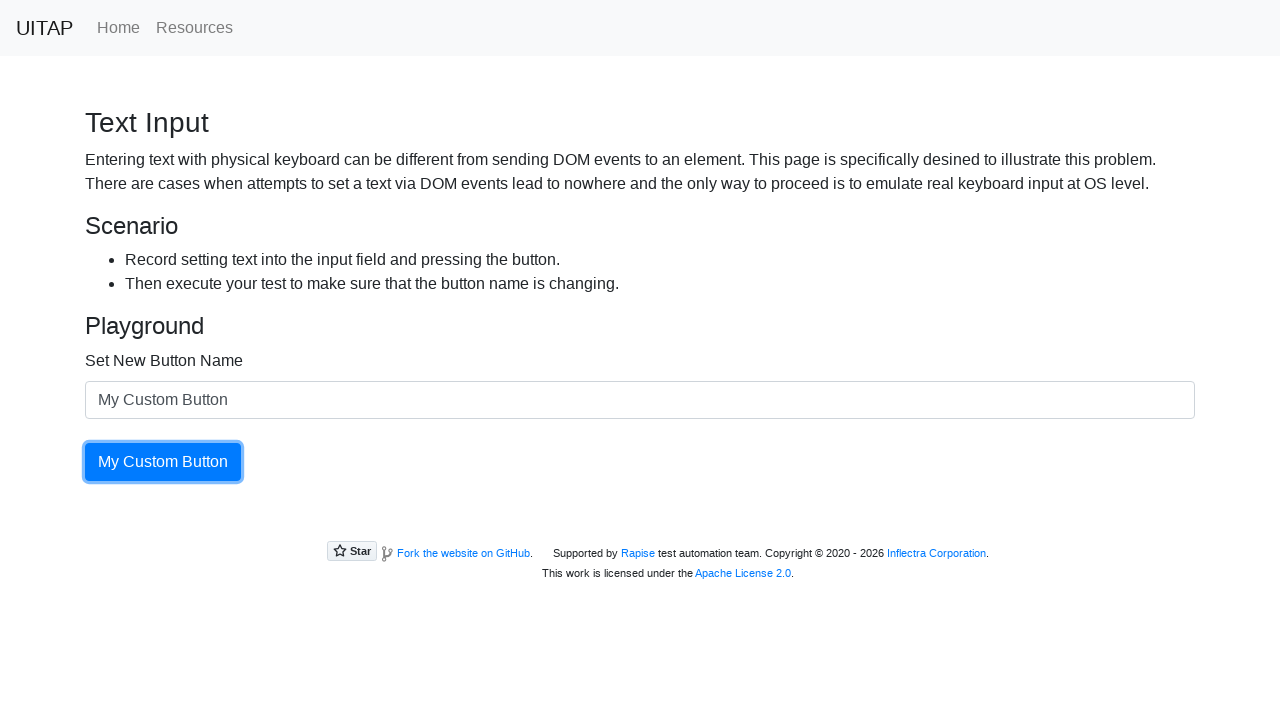